Tests the JPL Space image gallery by clicking the full image button to display the featured Mars image

Starting URL: https://data-class-jpl-space.s3.amazonaws.com/JPL_Space/index.html

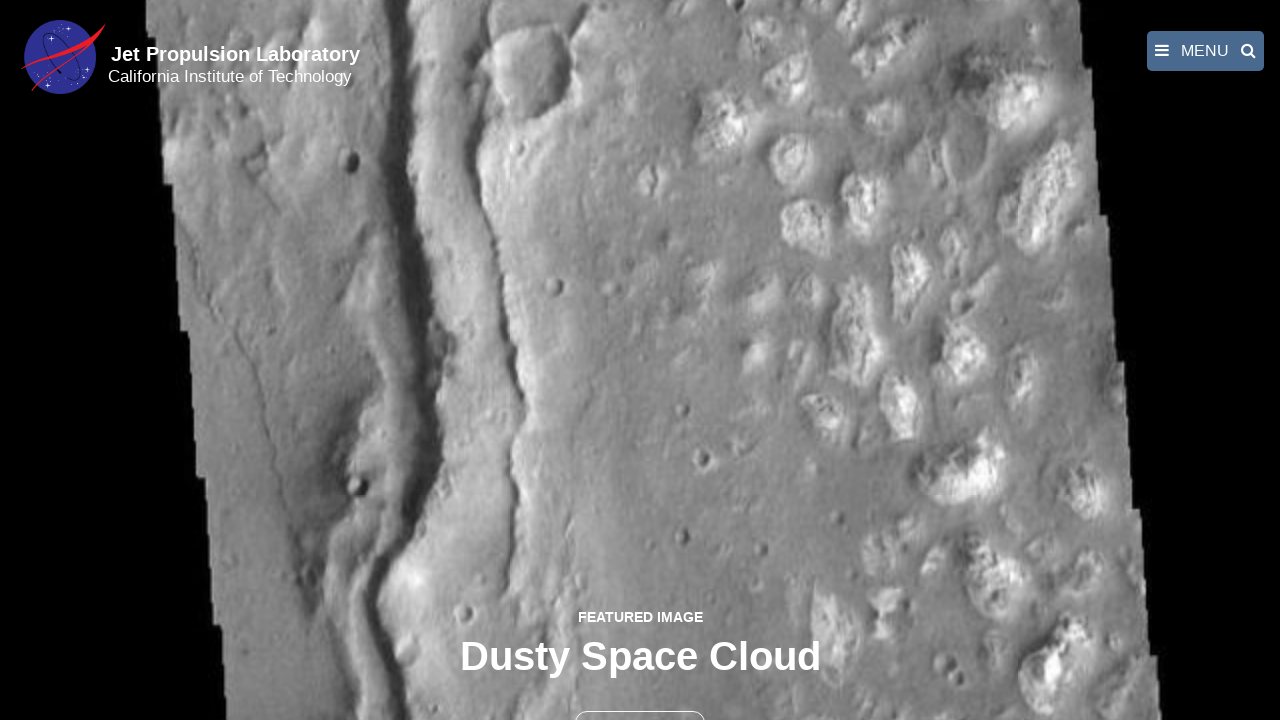

Clicked the full image button to display featured Mars image at (640, 699) on button >> nth=1
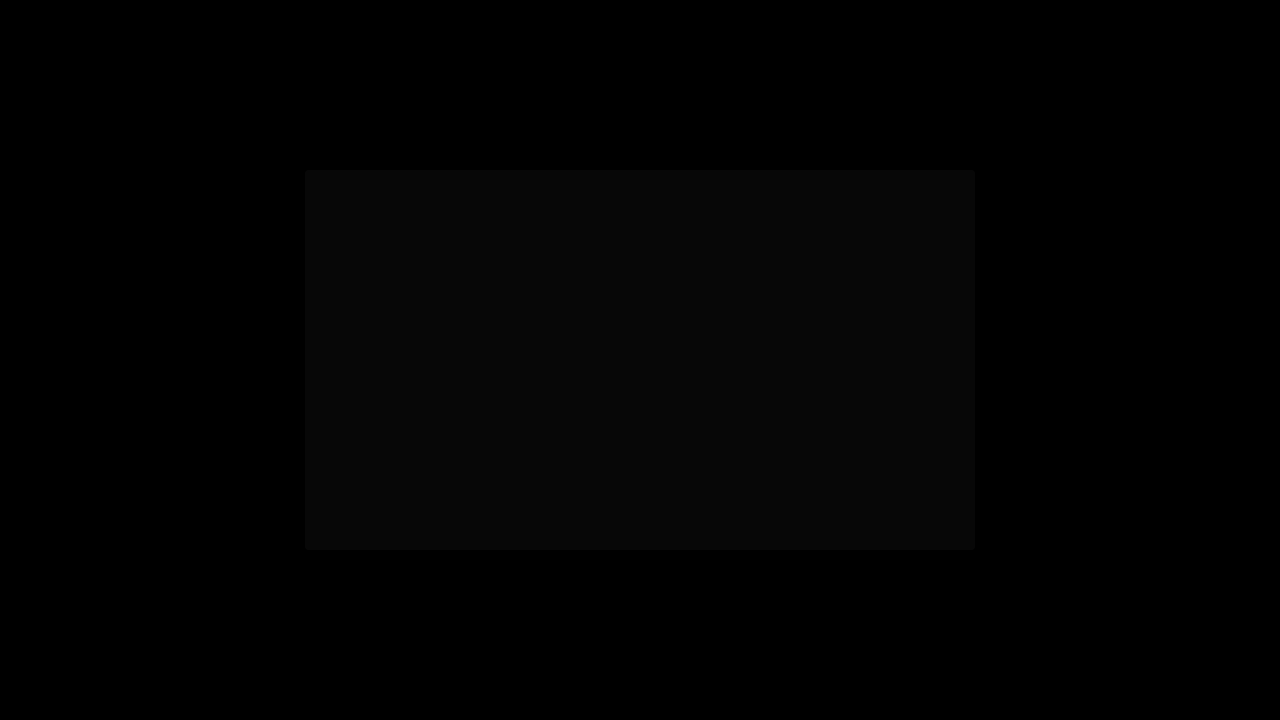

Fancybox image loaded and displayed
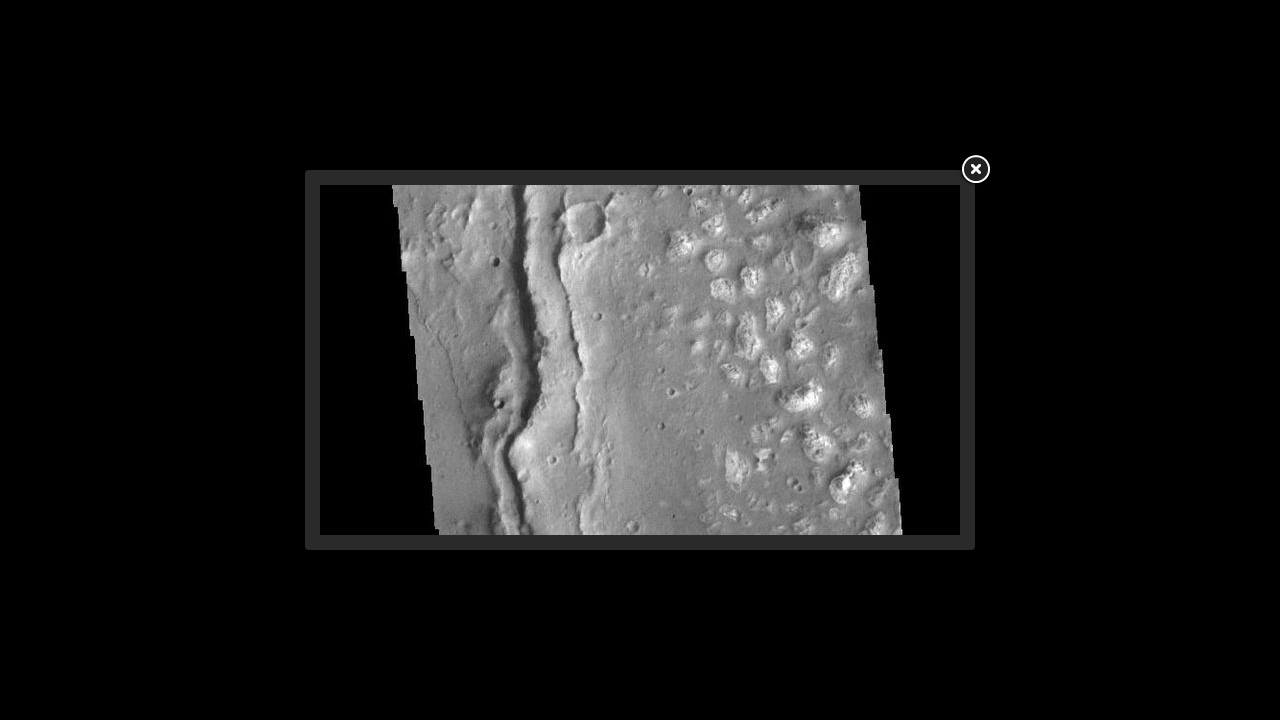

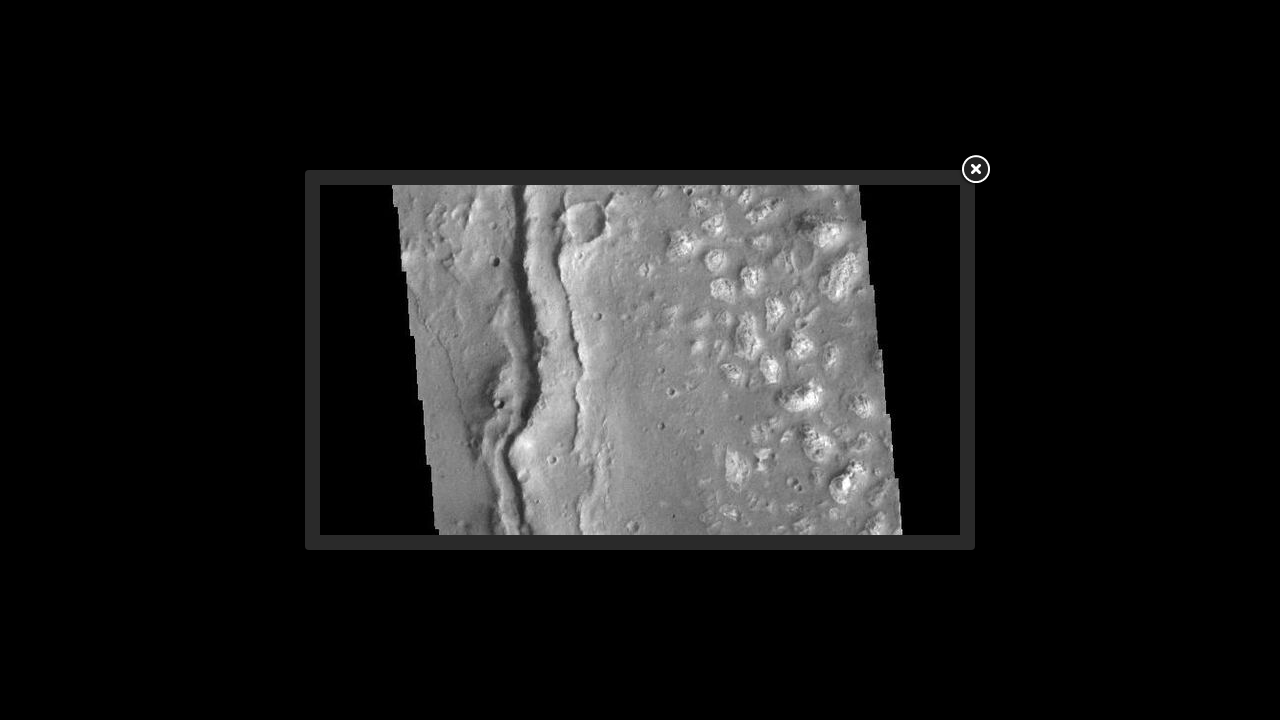